Tests that clicking Add Element button twice creates non-empty element collection

Starting URL: https://the-internet.herokuapp.com/add_remove_elements/

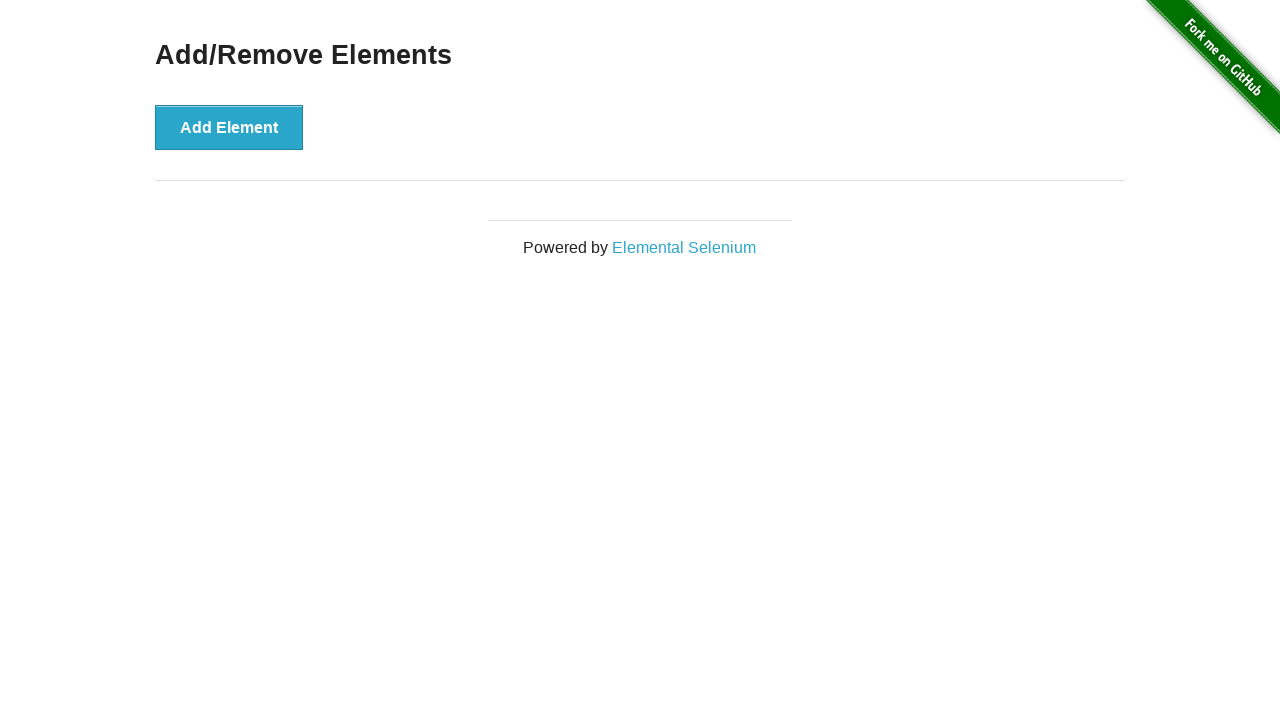

Waited for 'Add Element' button to load
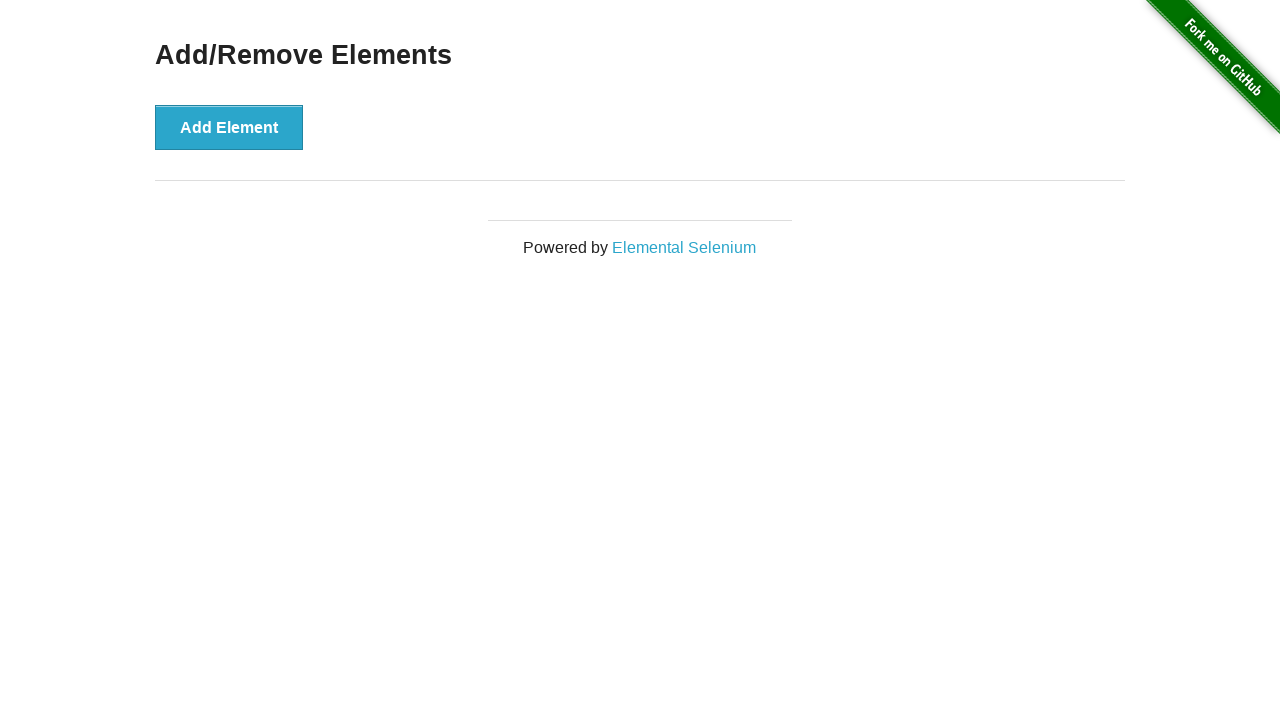

Clicked 'Add Element' button (first click) at (229, 127) on text=Add Element
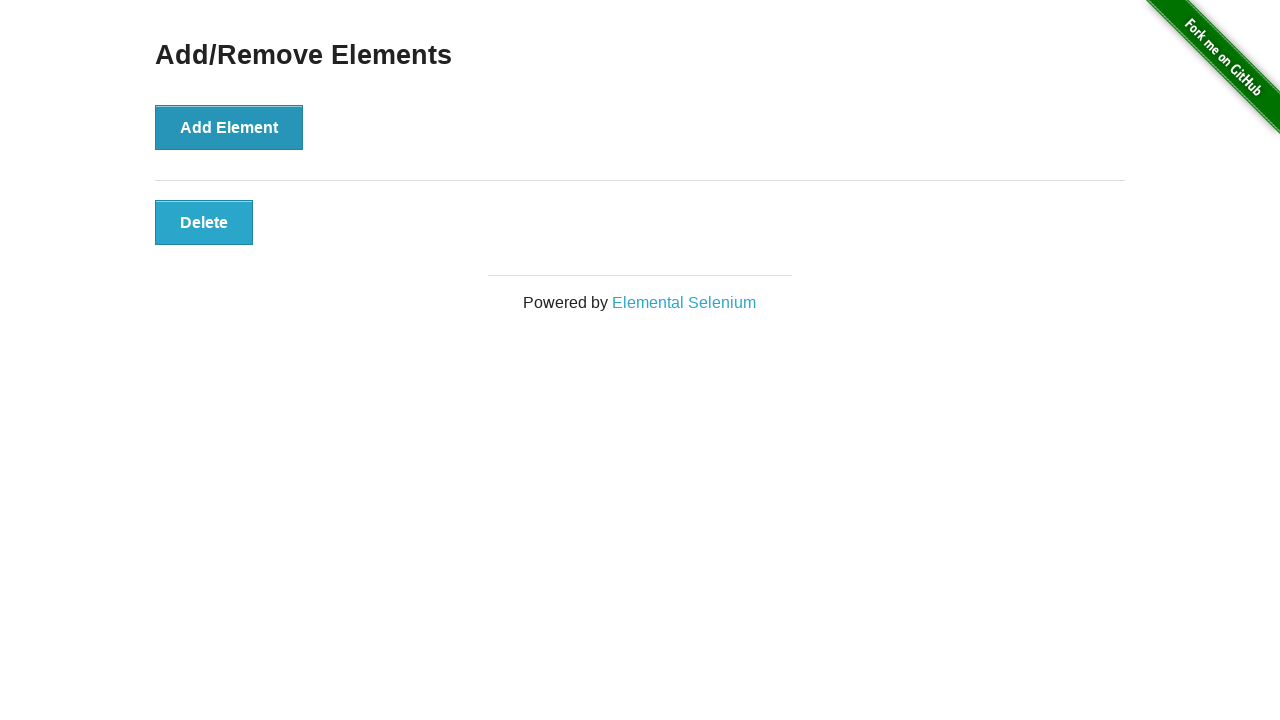

Clicked 'Add Element' button (second click) at (229, 127) on text=Add Element
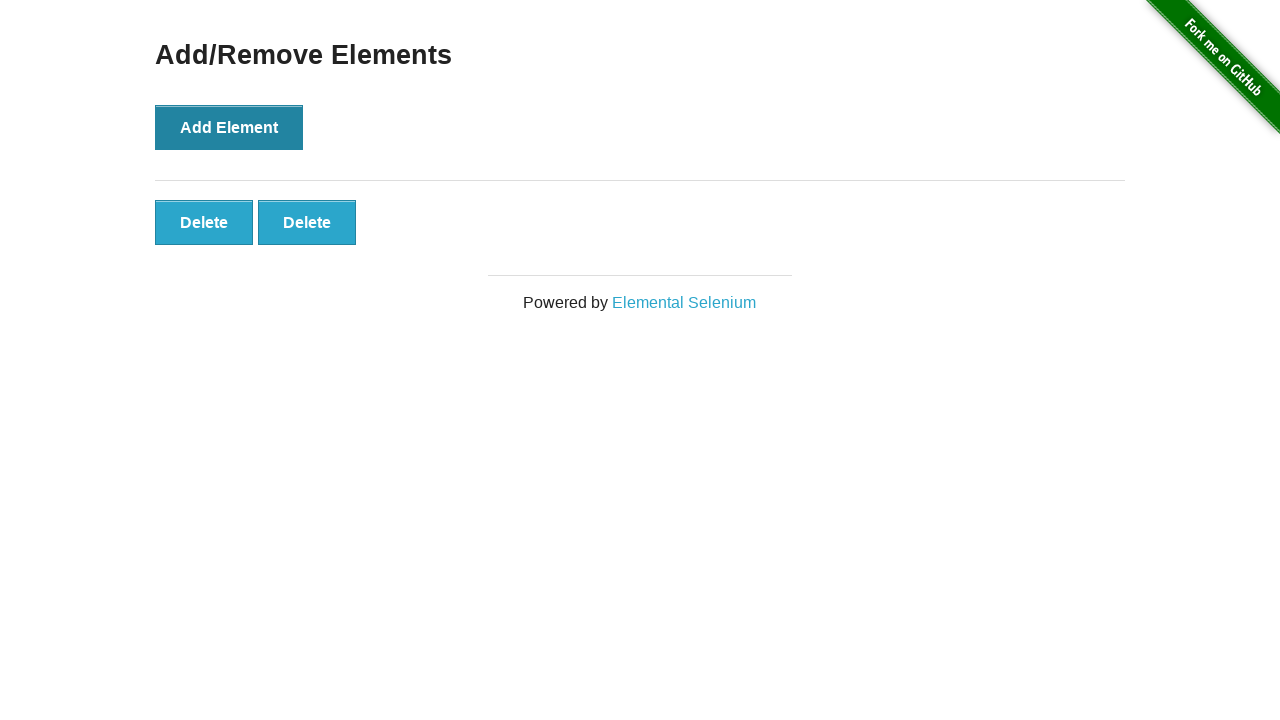

Verified that element collection is not empty (count > 0)
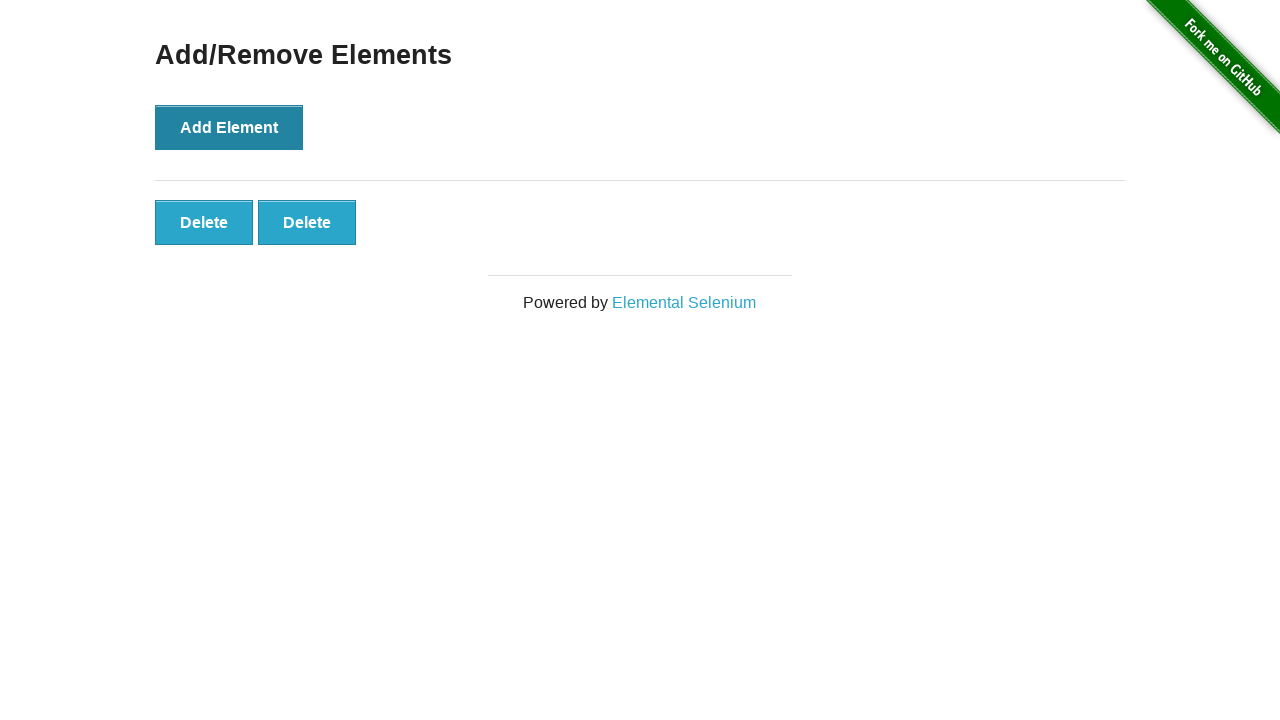

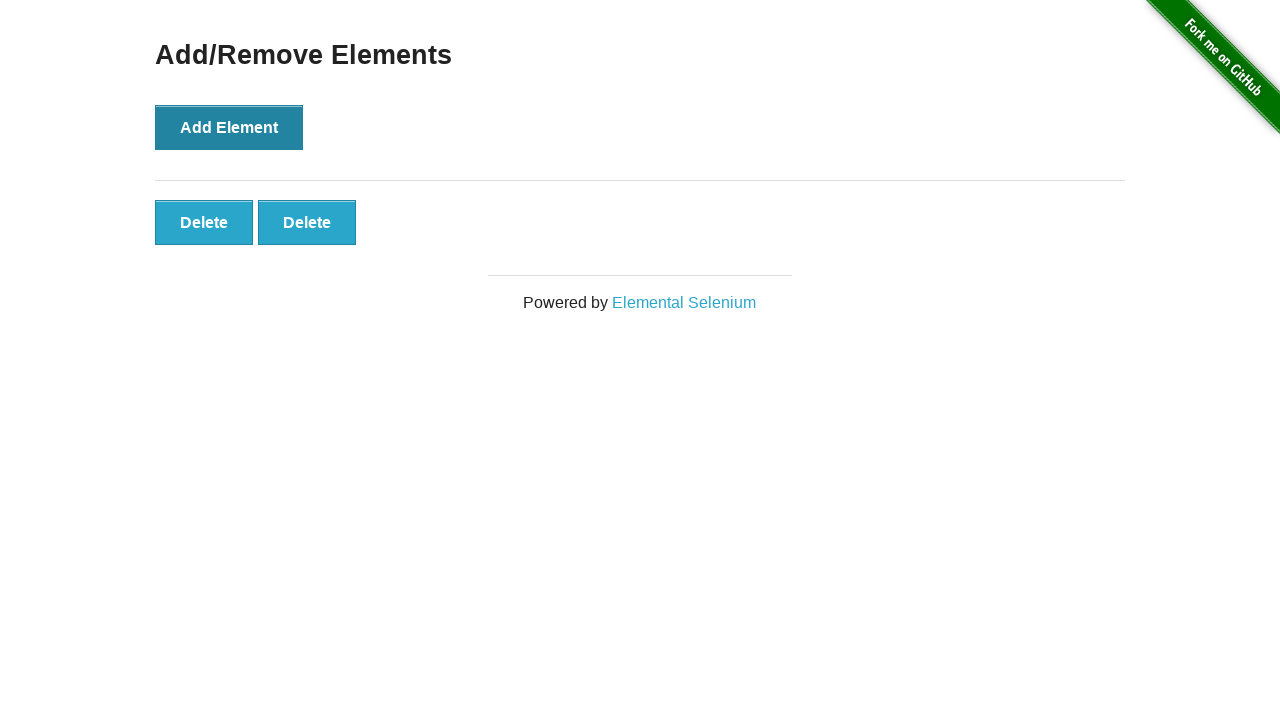